Tests working with multiple windows by clicking a link that opens a new window, then switching between the original and new window to verify correct window focus via page title

Starting URL: http://the-internet.herokuapp.com/windows

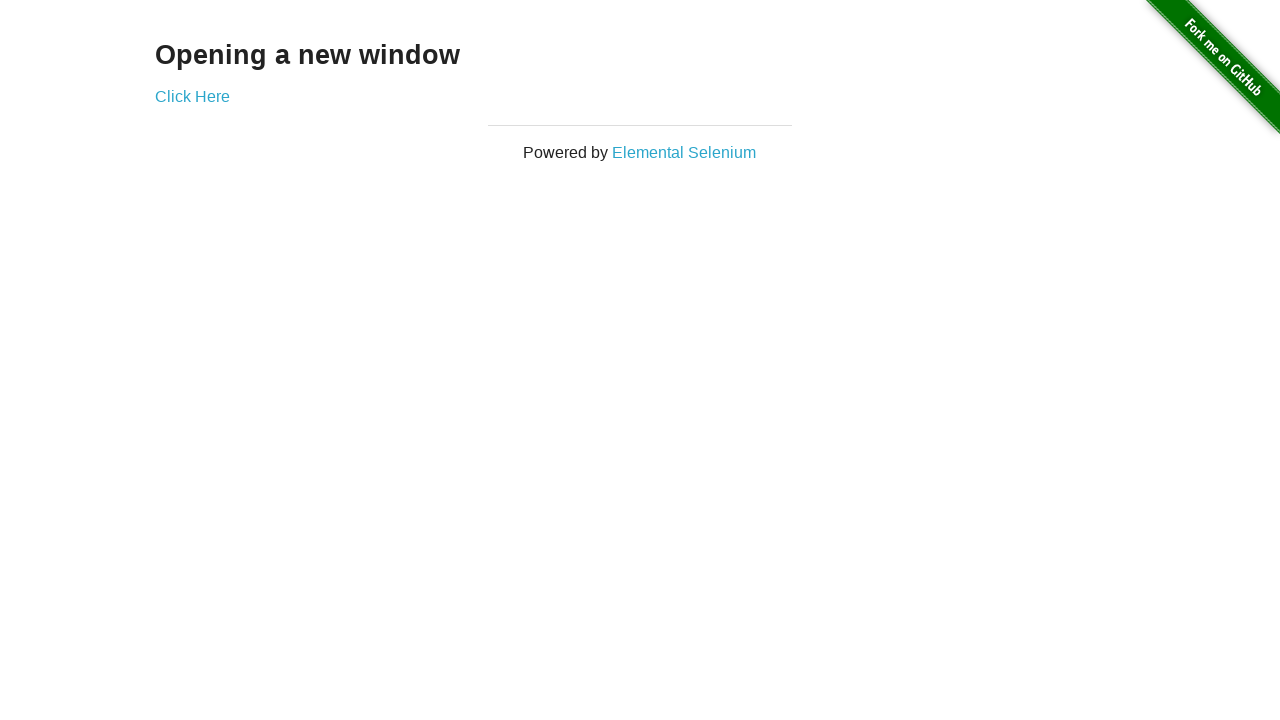

Clicked link that opens a new window at (192, 96) on .example a
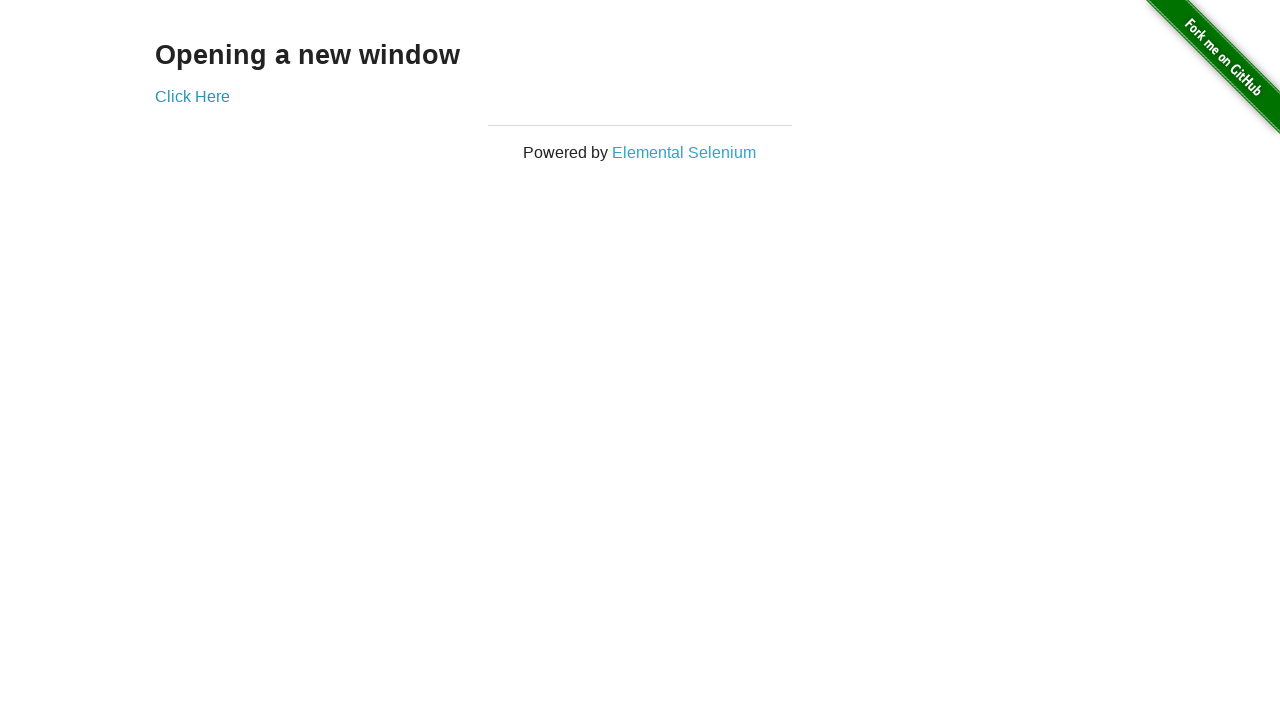

Verified original window title is not 'New Window'
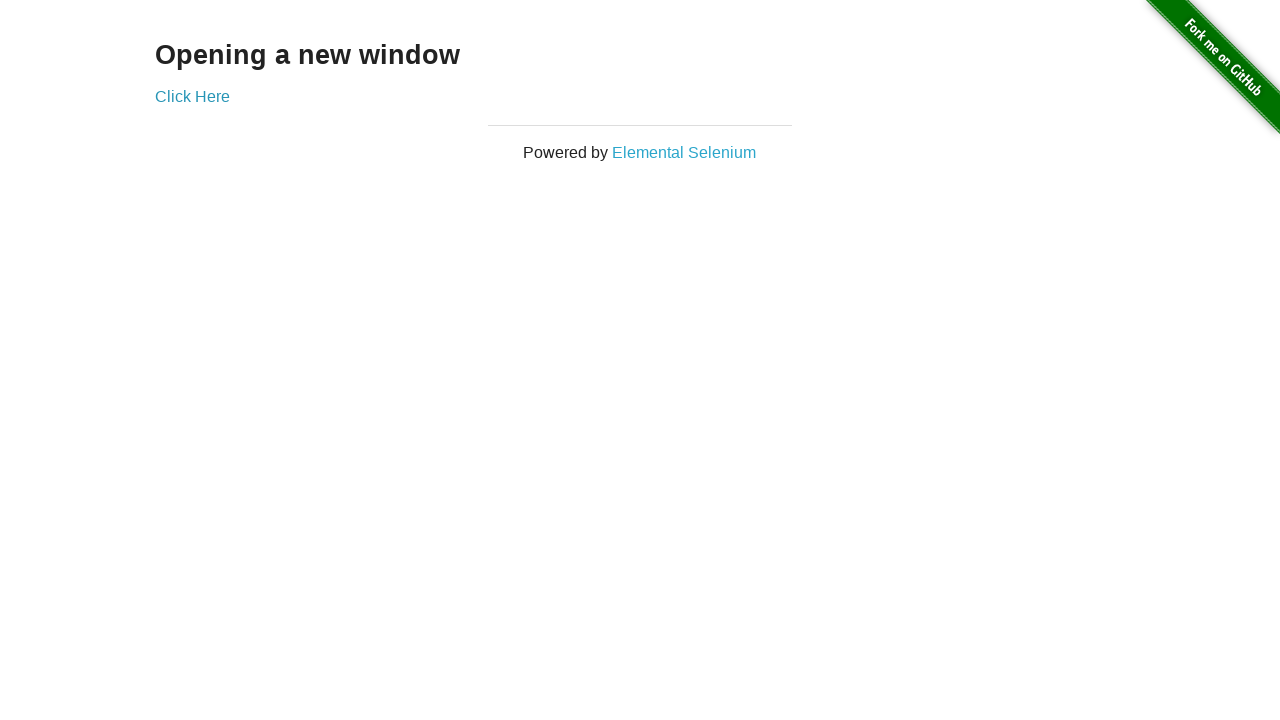

Waited for new window to load
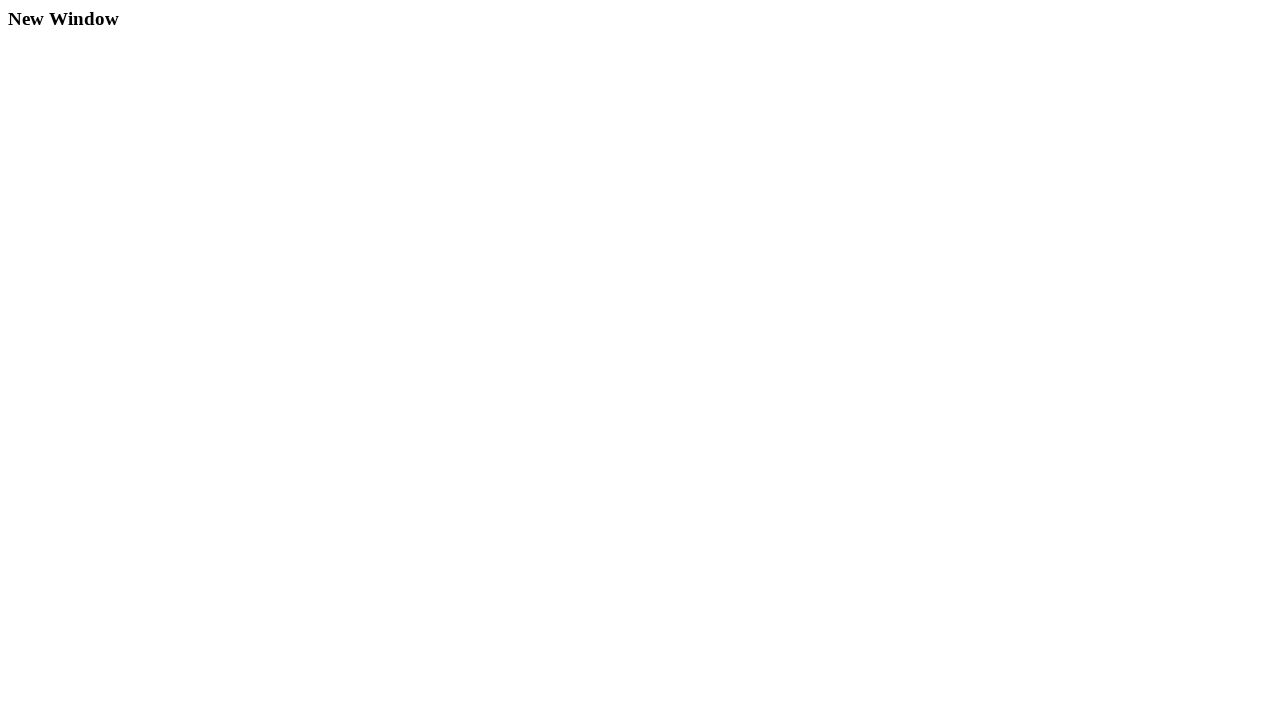

Verified new window title is 'New Window'
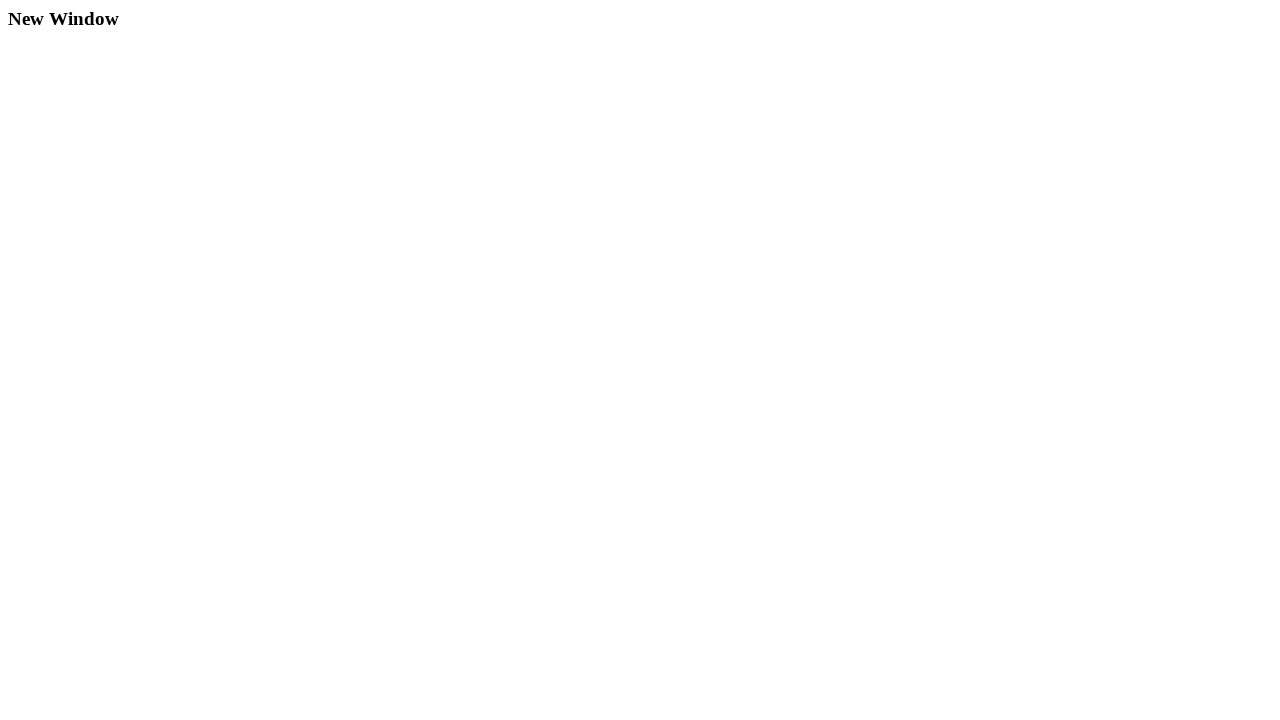

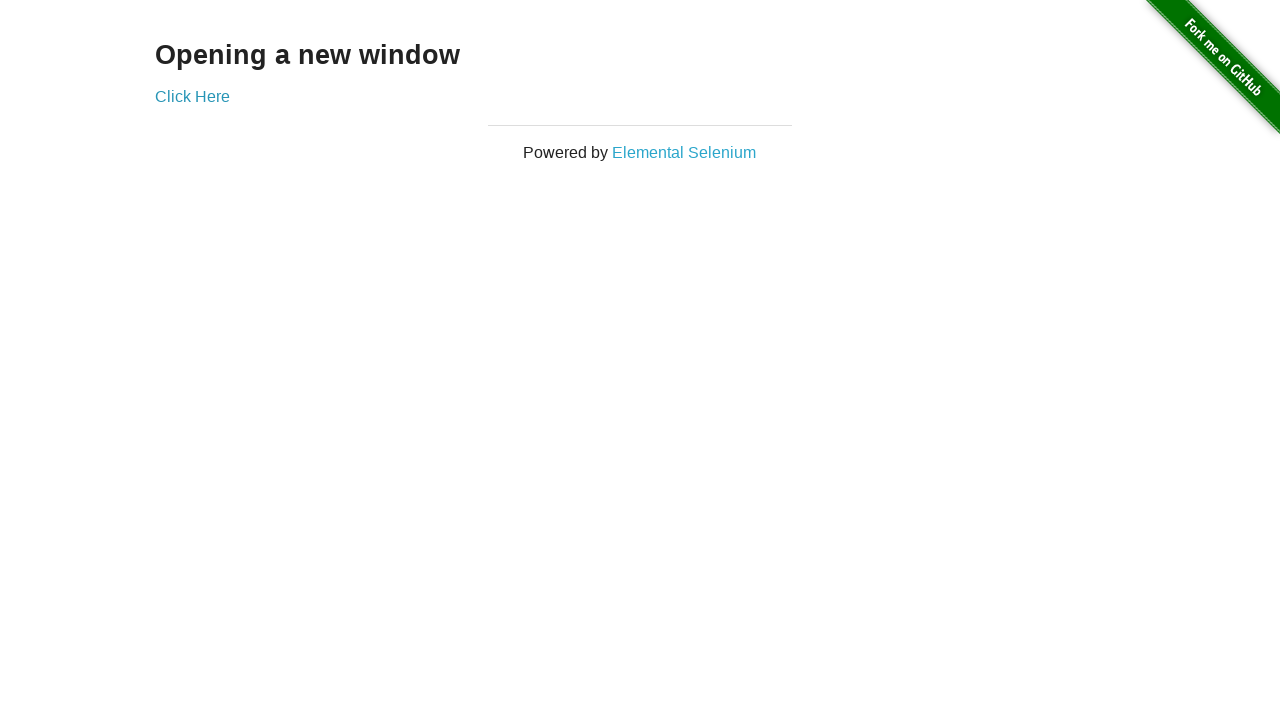